Tests clicking the JS Confirm button, dismissing the confirm dialog, and verifying the result message shows "Cancel" was clicked.

Starting URL: https://the-internet.herokuapp.com/javascript_alerts

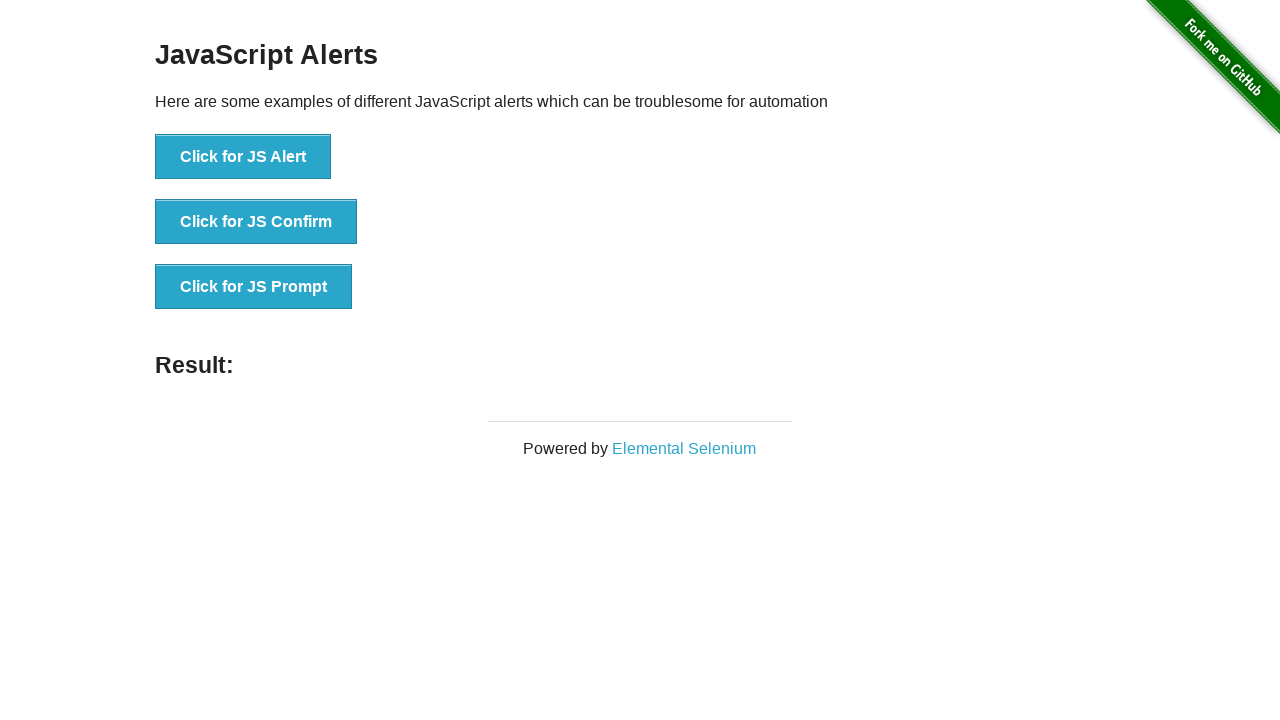

Set up dialog handler to dismiss confirm dialog
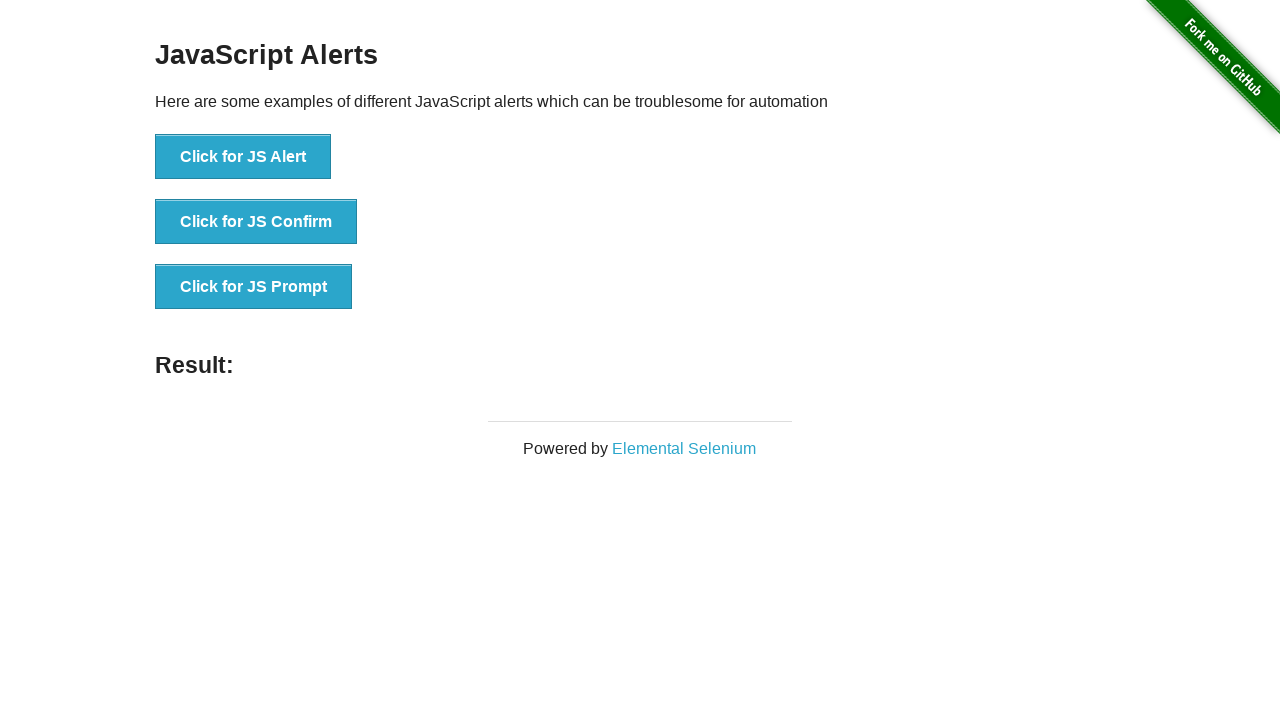

Clicked JS Confirm button at (256, 222) on button[onclick*='jsConfirm']
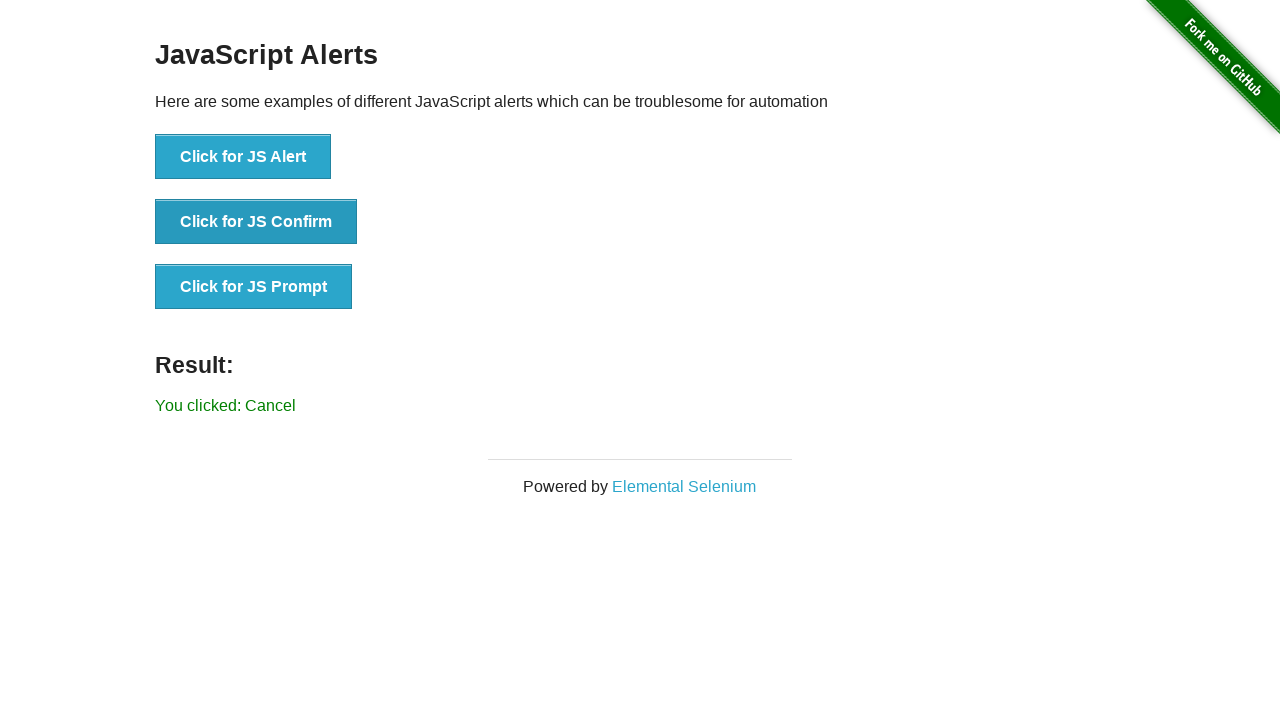

Result message element loaded
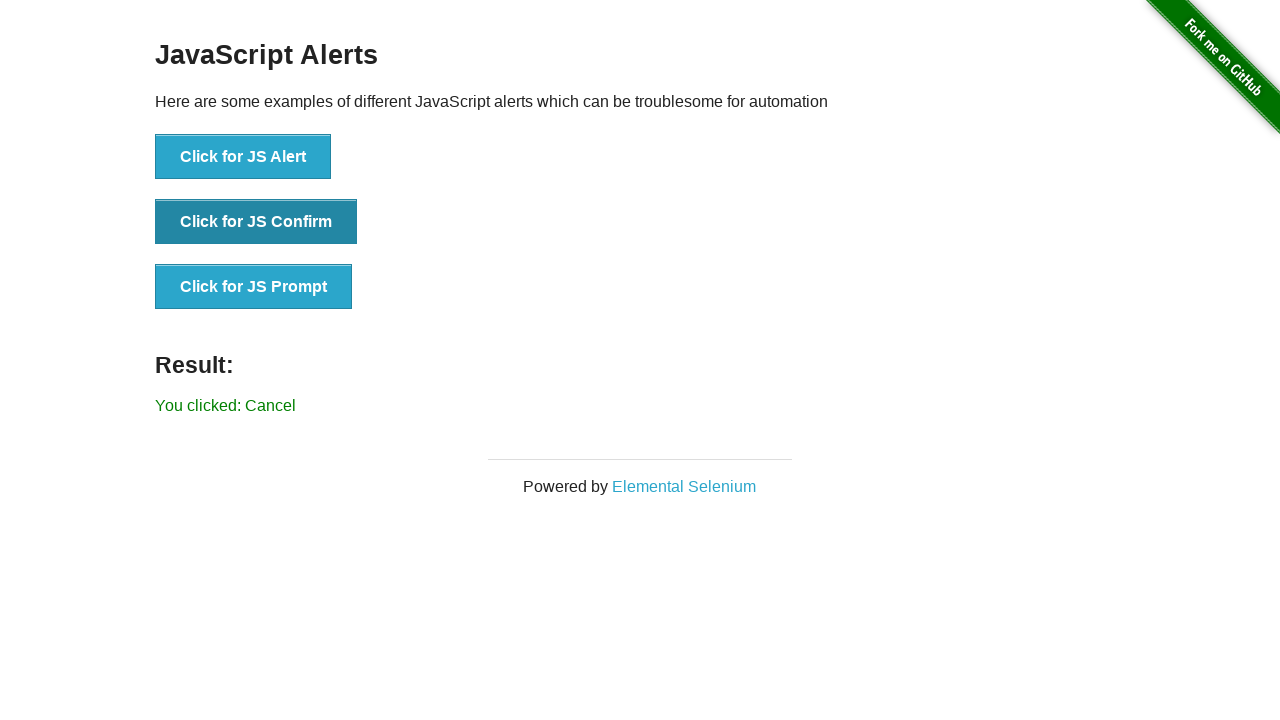

Retrieved result message text
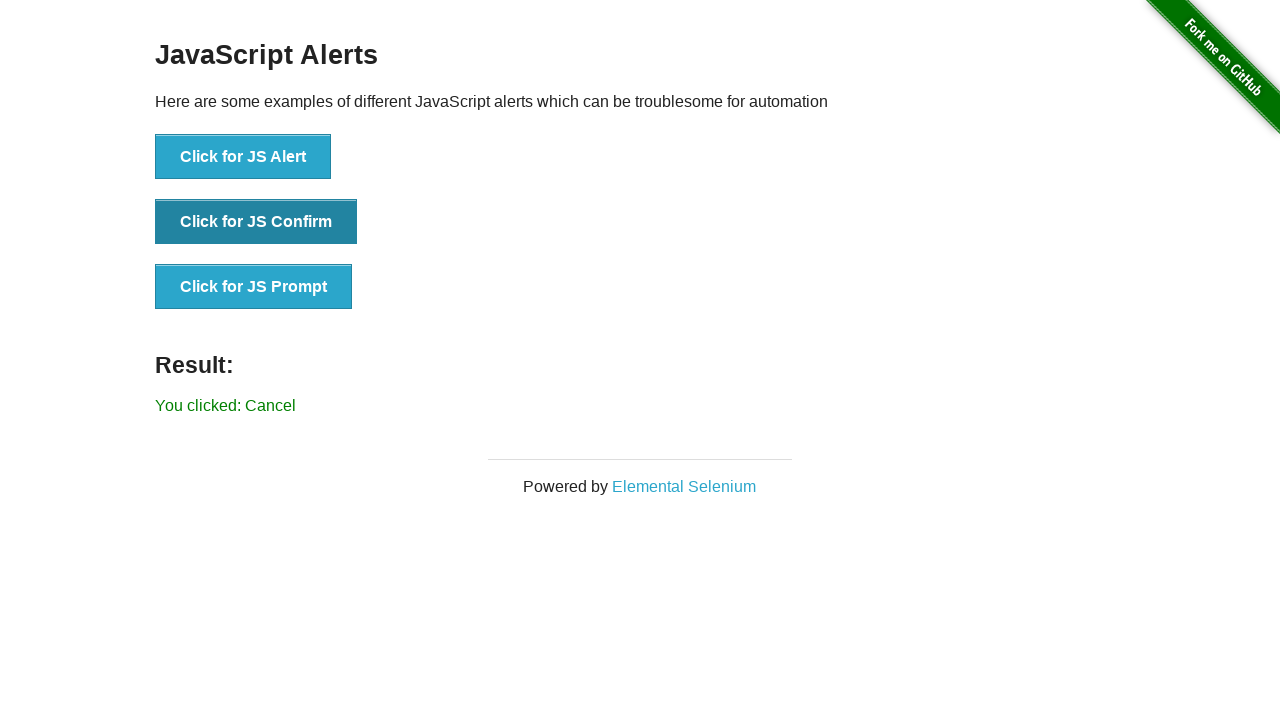

Verified result message contains 'You clicked: Cancel'
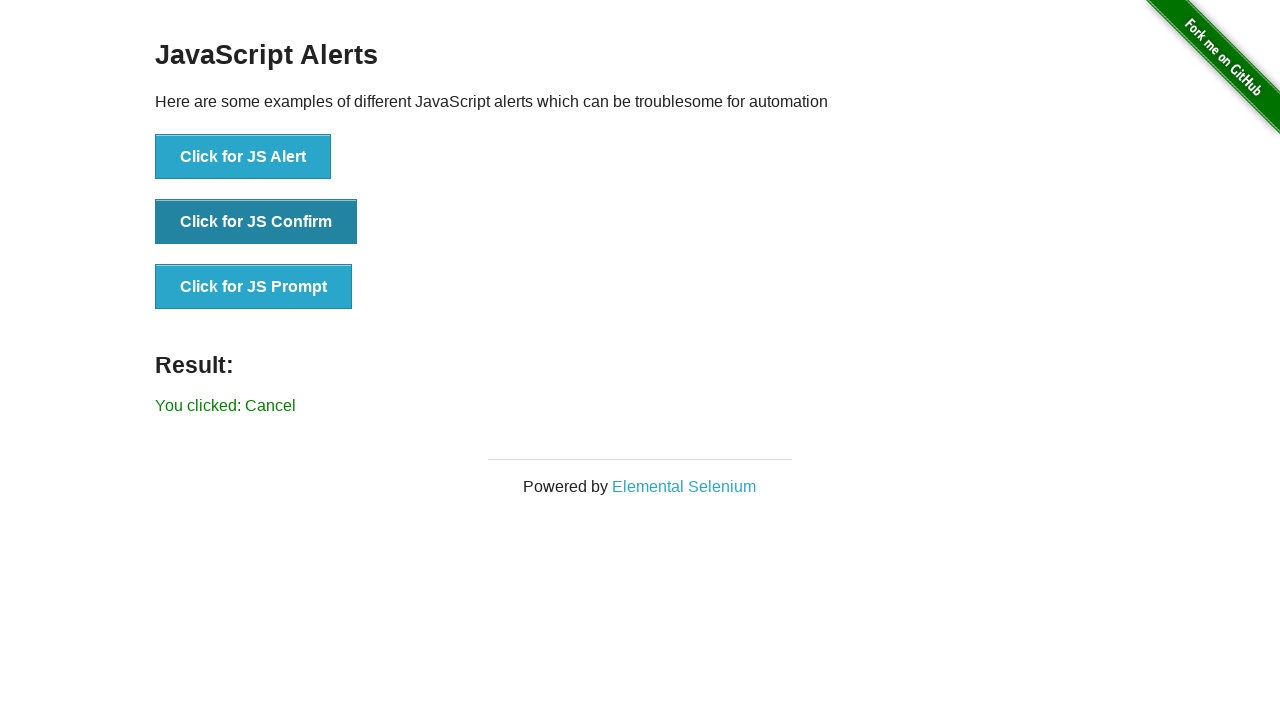

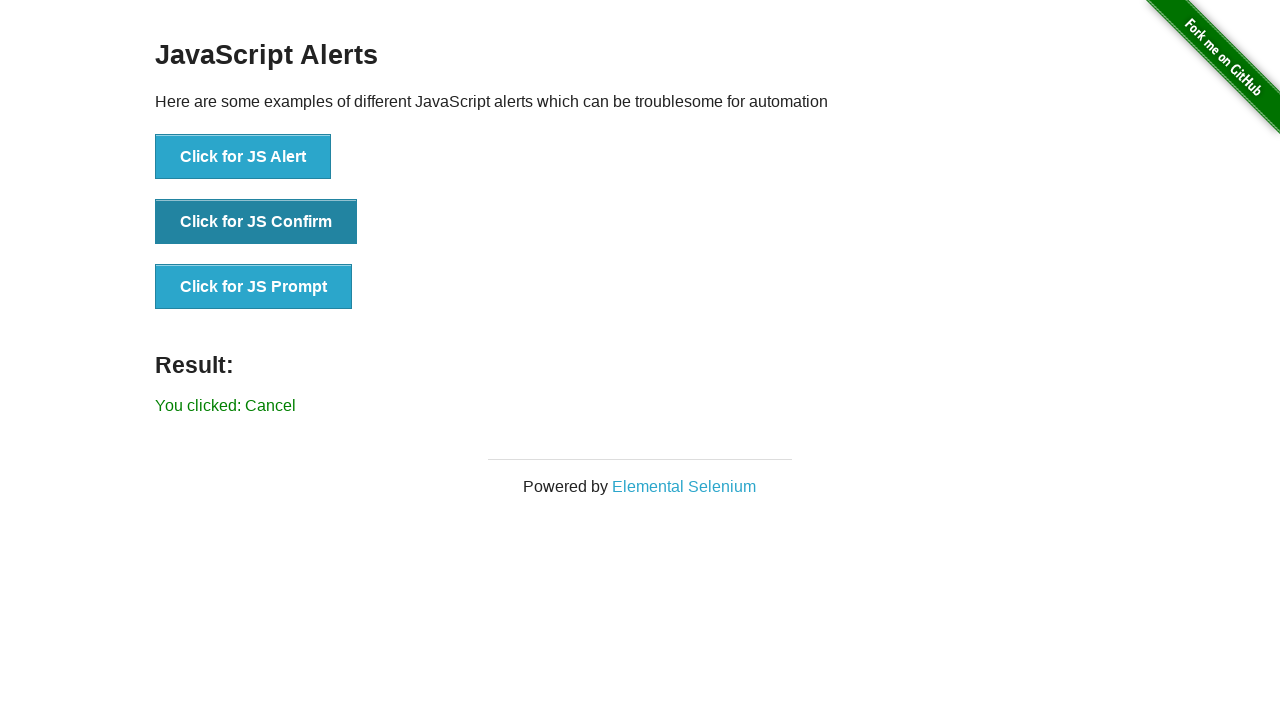